Tests that the text input field is cleared after adding a todo item

Starting URL: https://demo.playwright.dev/todomvc

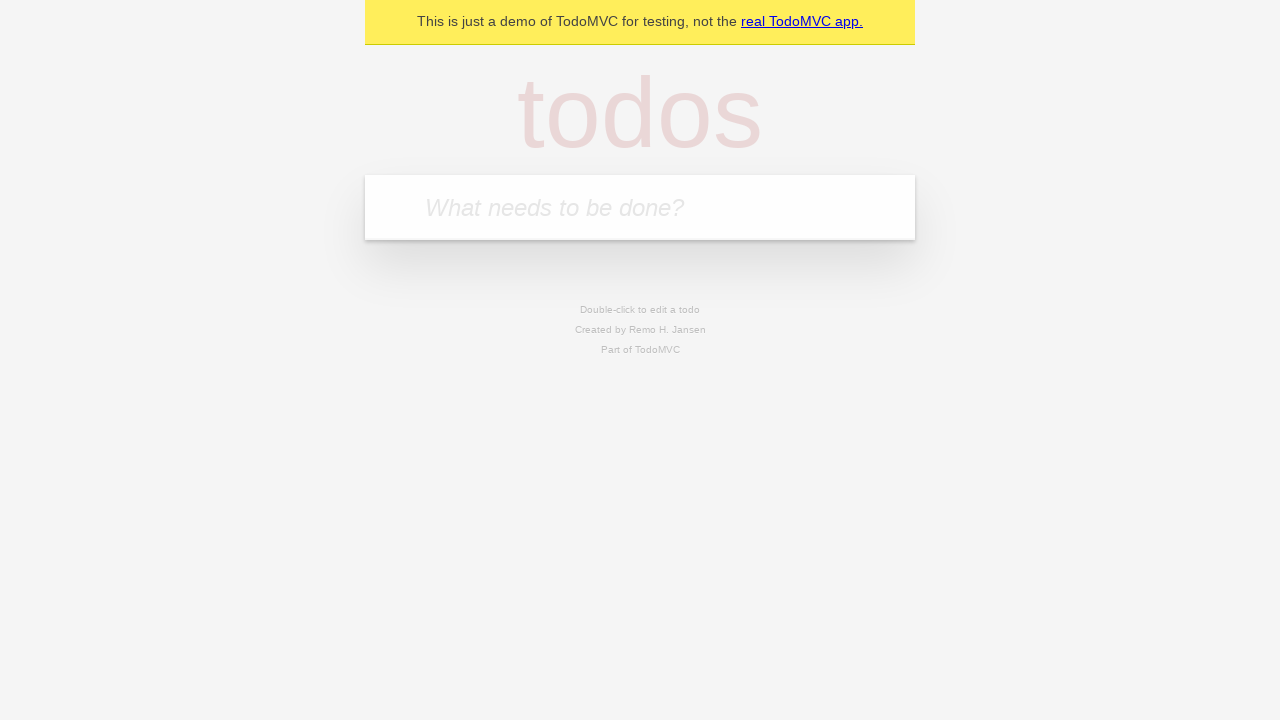

Located the todo input field with placeholder 'What needs to be done?'
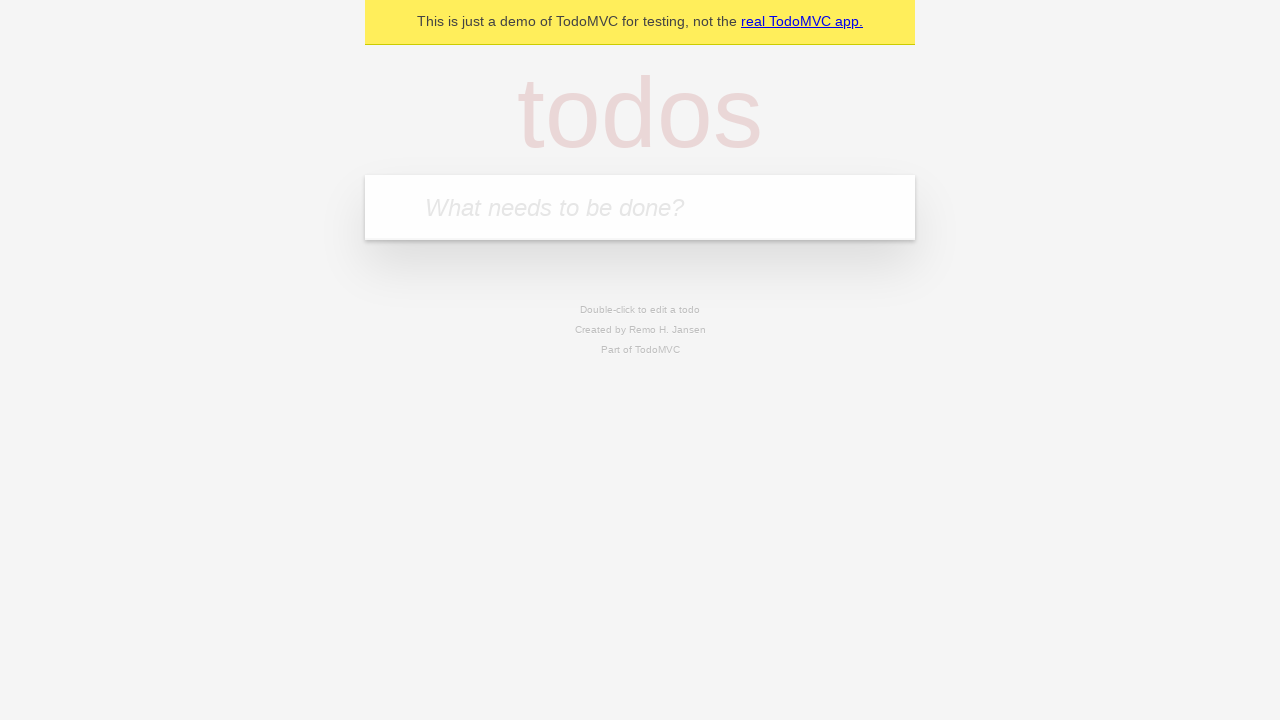

Filled input field with 'buy some cheese' on internal:attr=[placeholder="What needs to be done?"i]
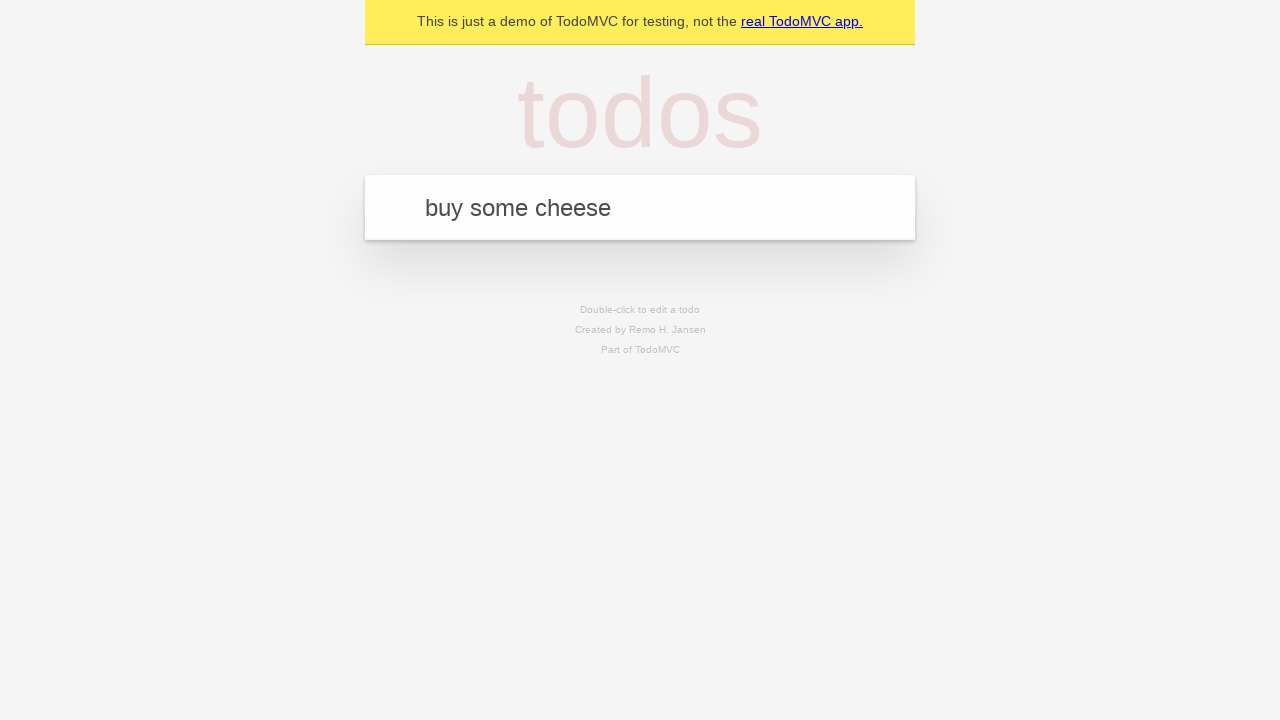

Pressed Enter to add the todo item on internal:attr=[placeholder="What needs to be done?"i]
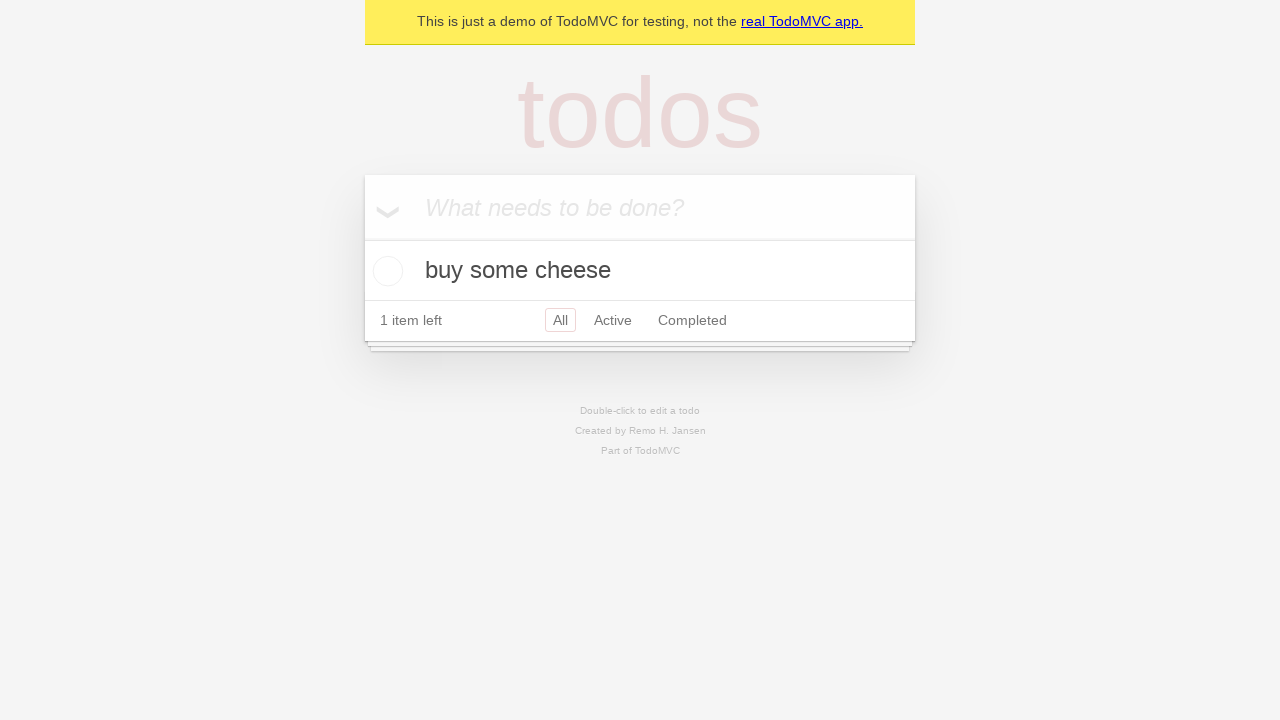

Waited for todo item to be added to the list
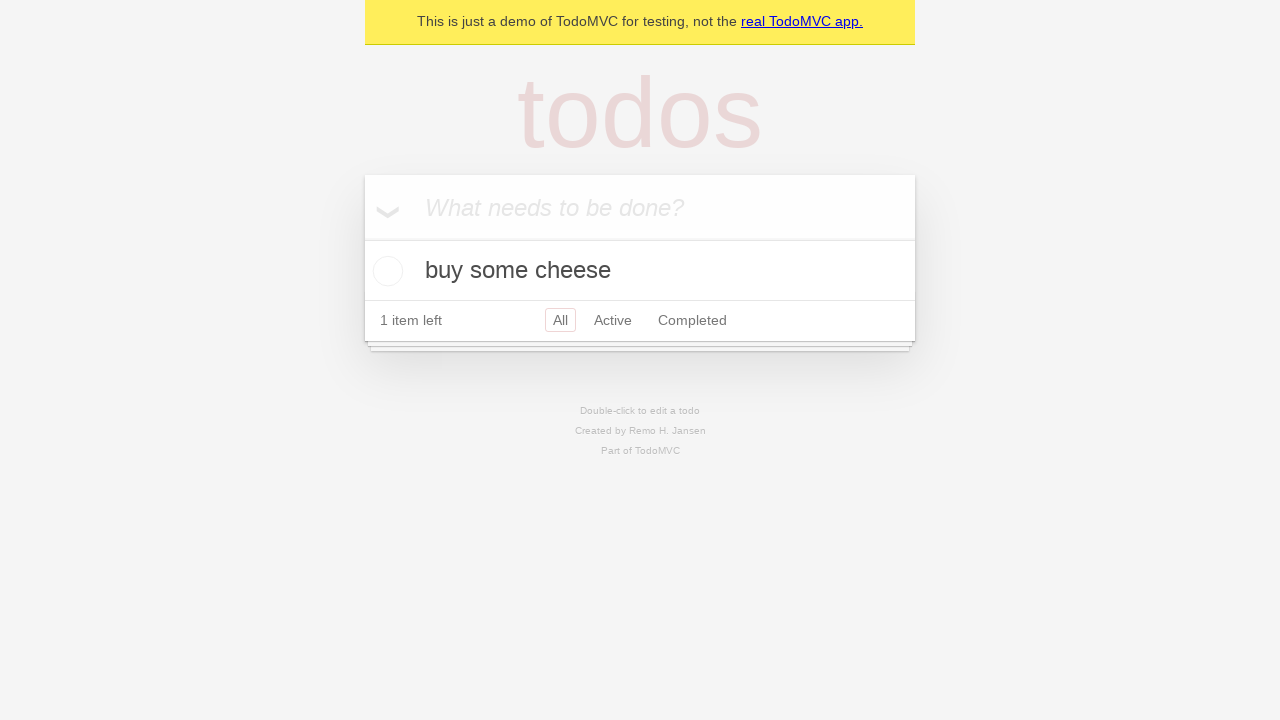

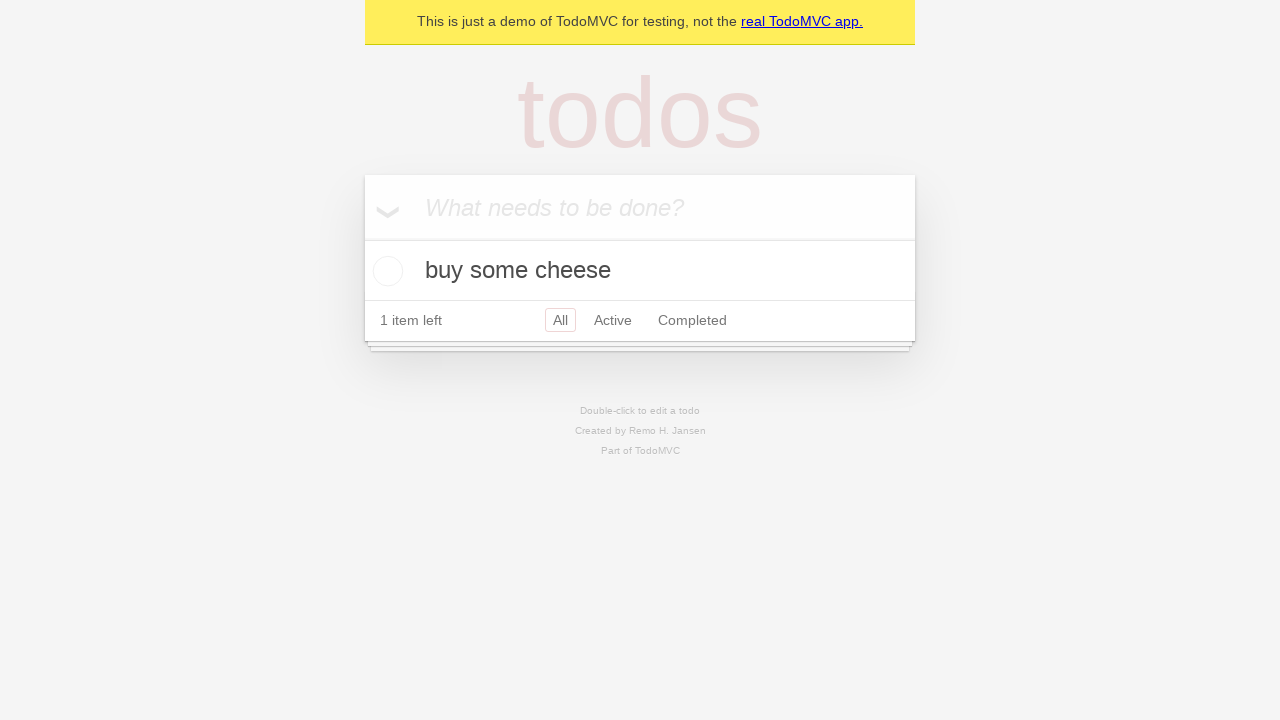